Tests that entering a number below 50 shows the correct error message "Number is too small"

Starting URL: https://kristinek.github.io/site/tasks/enter_a_number

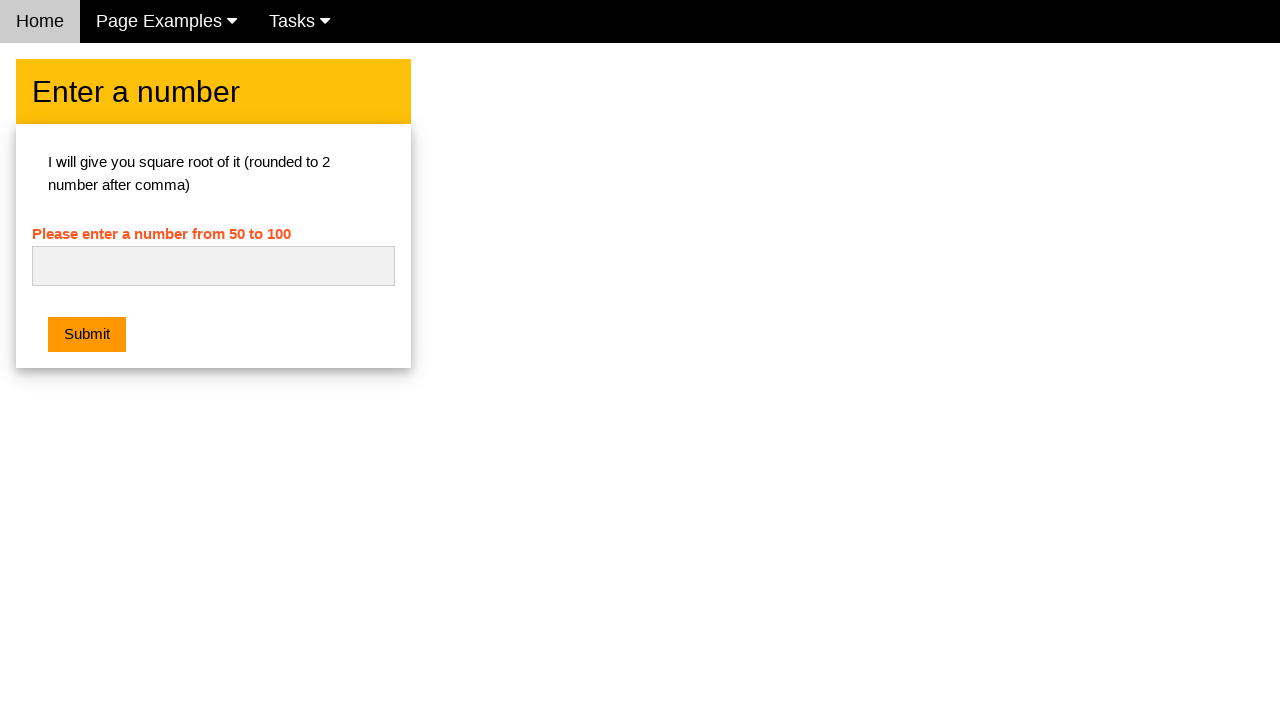

Navigated to the enter a number task page
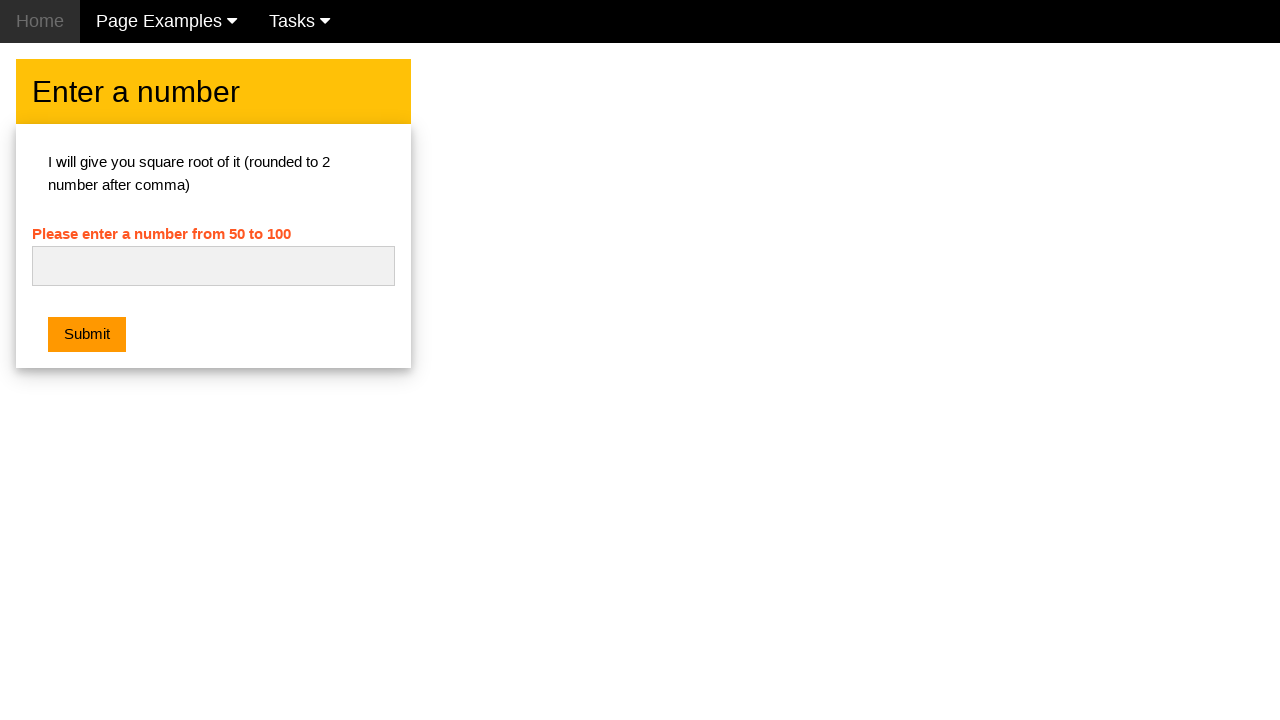

Filled number input field with 48 (below minimum of 50) on #numb
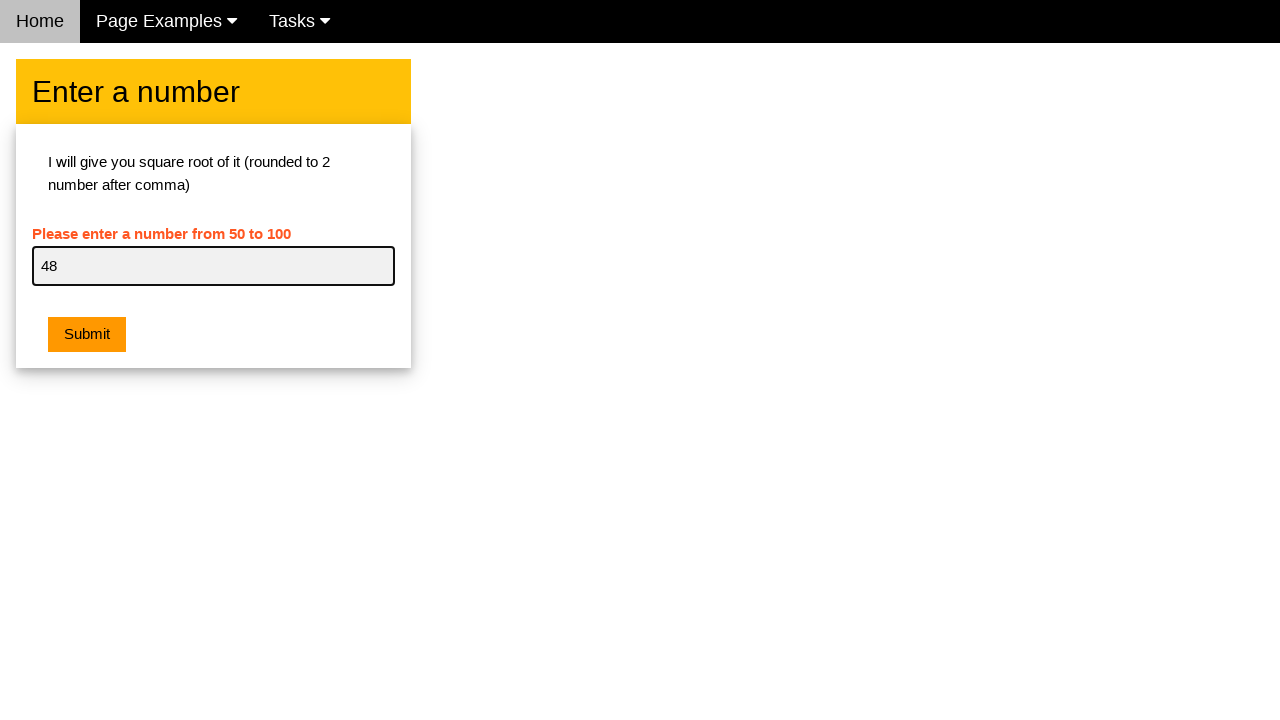

Clicked the submit button at (87, 335) on .w3-btn
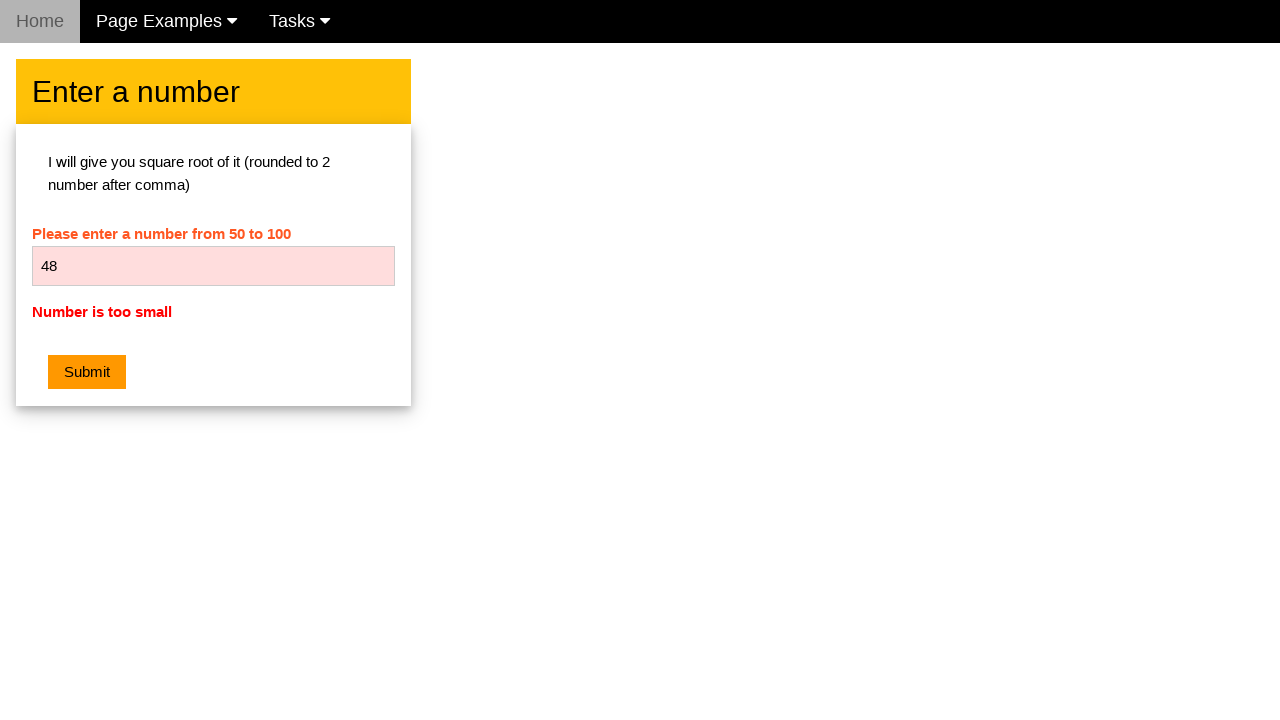

Located the error message element
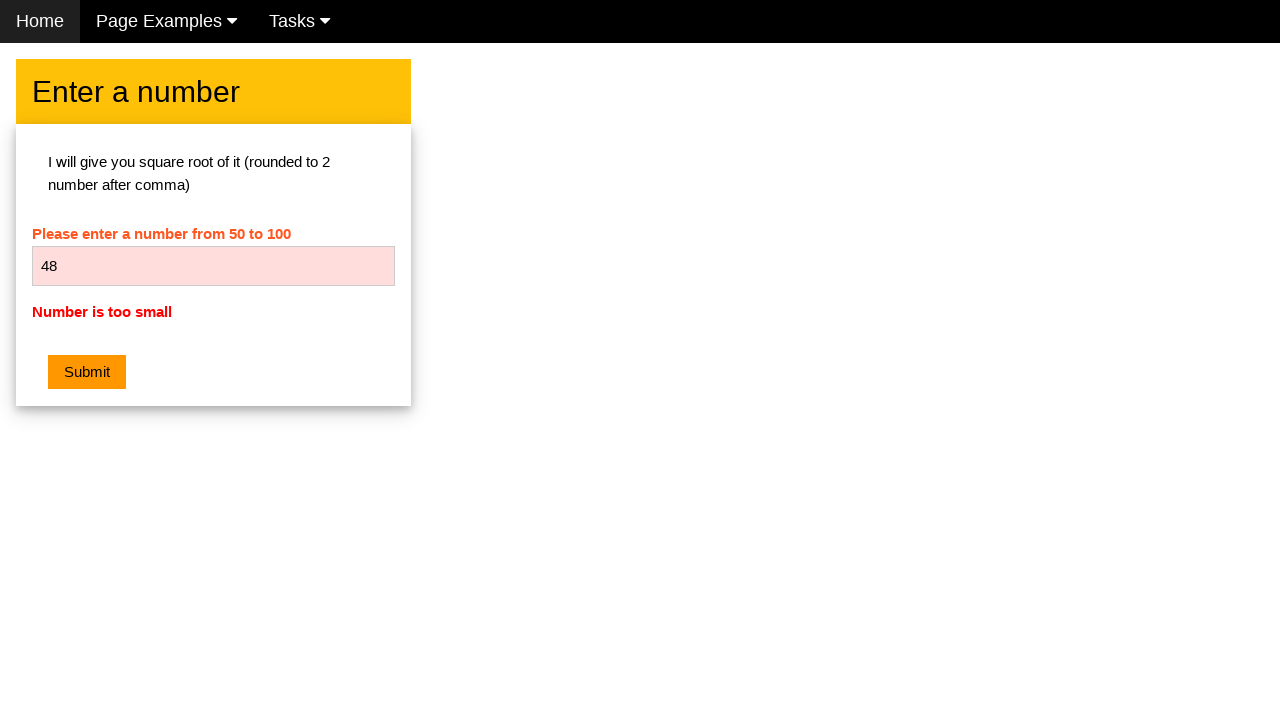

Verified error message displays 'Number is too small'
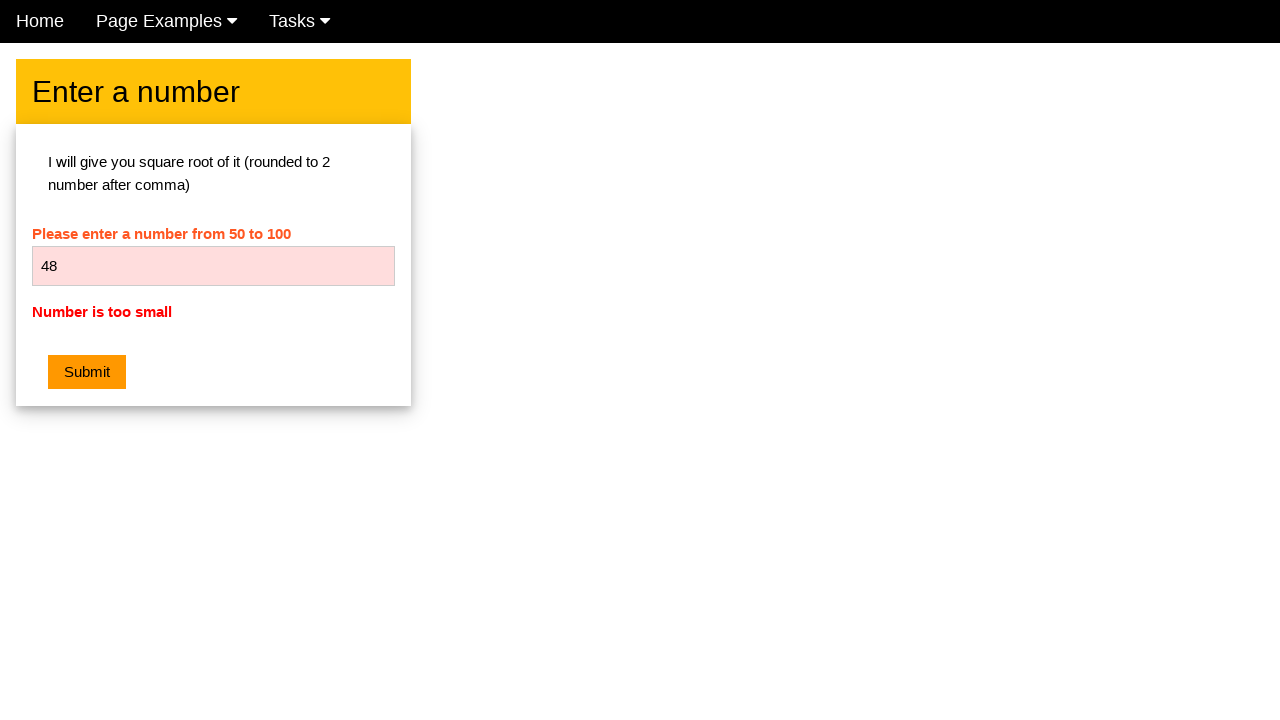

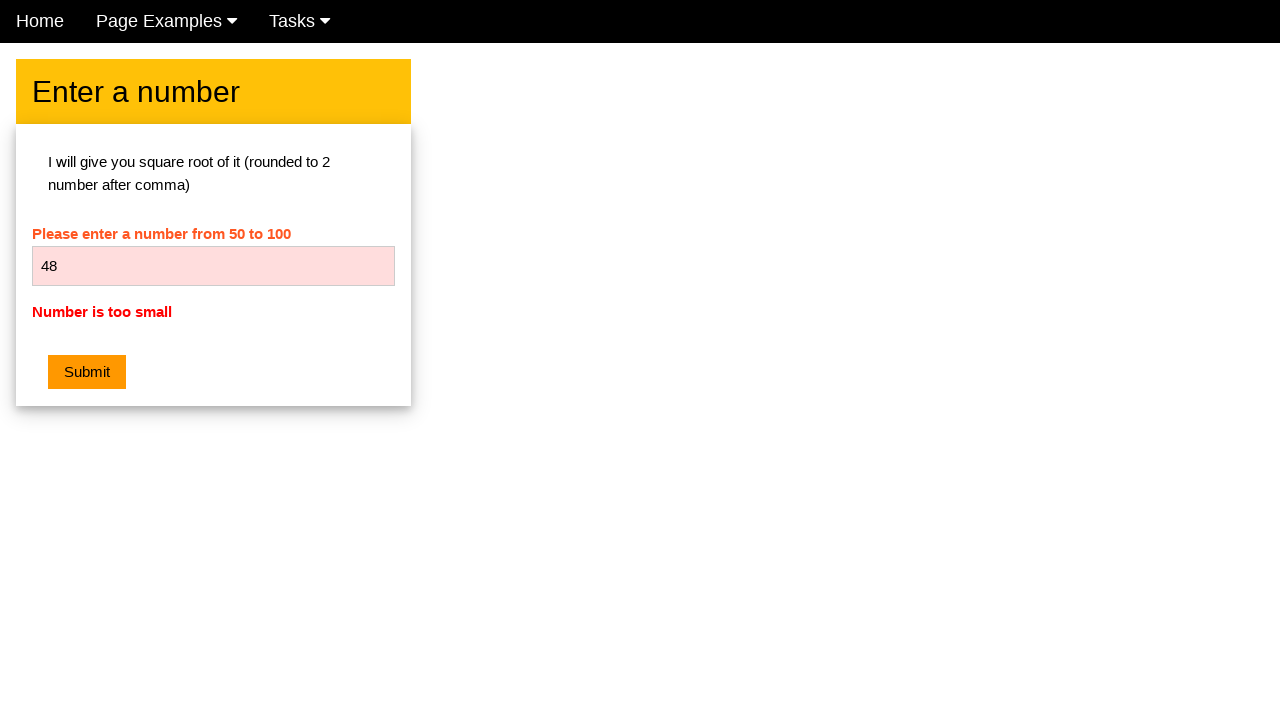